Scrolls the main page and a fixed header table, then verifies table data is accessible

Starting URL: https://rahulshettyacademy.com/AutomationPractice/

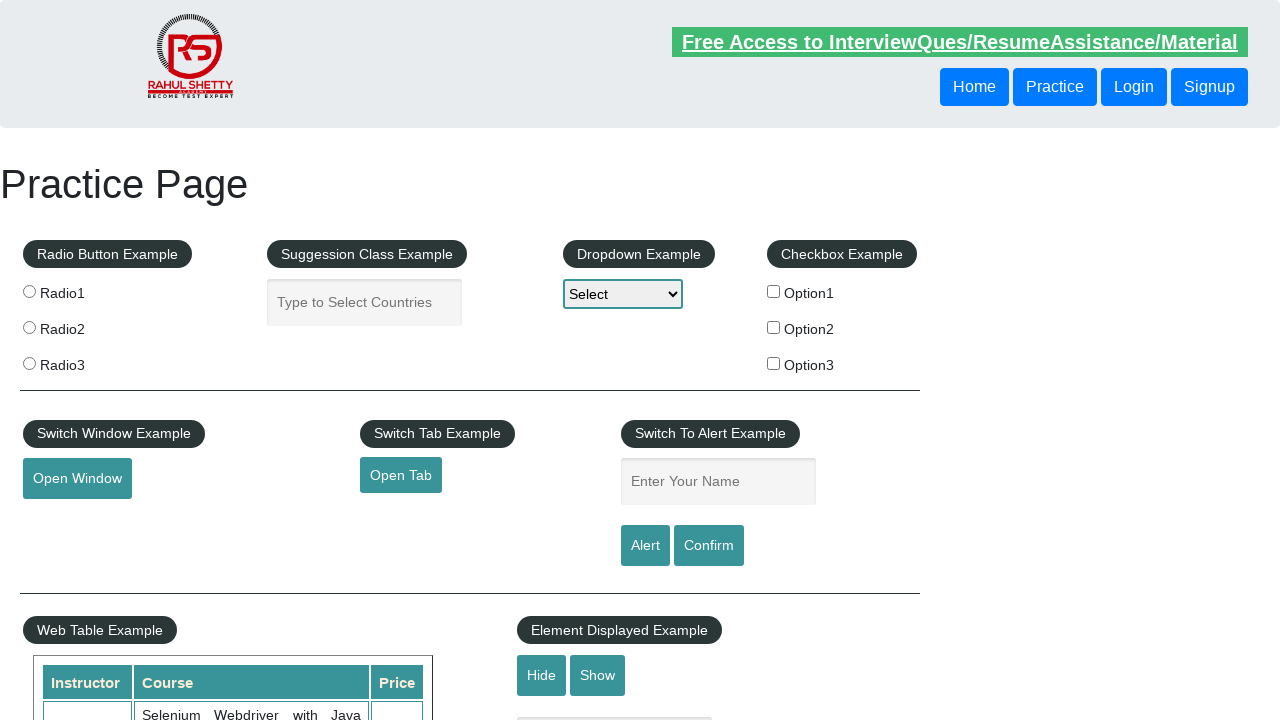

Scrolled main page down by 600 pixels
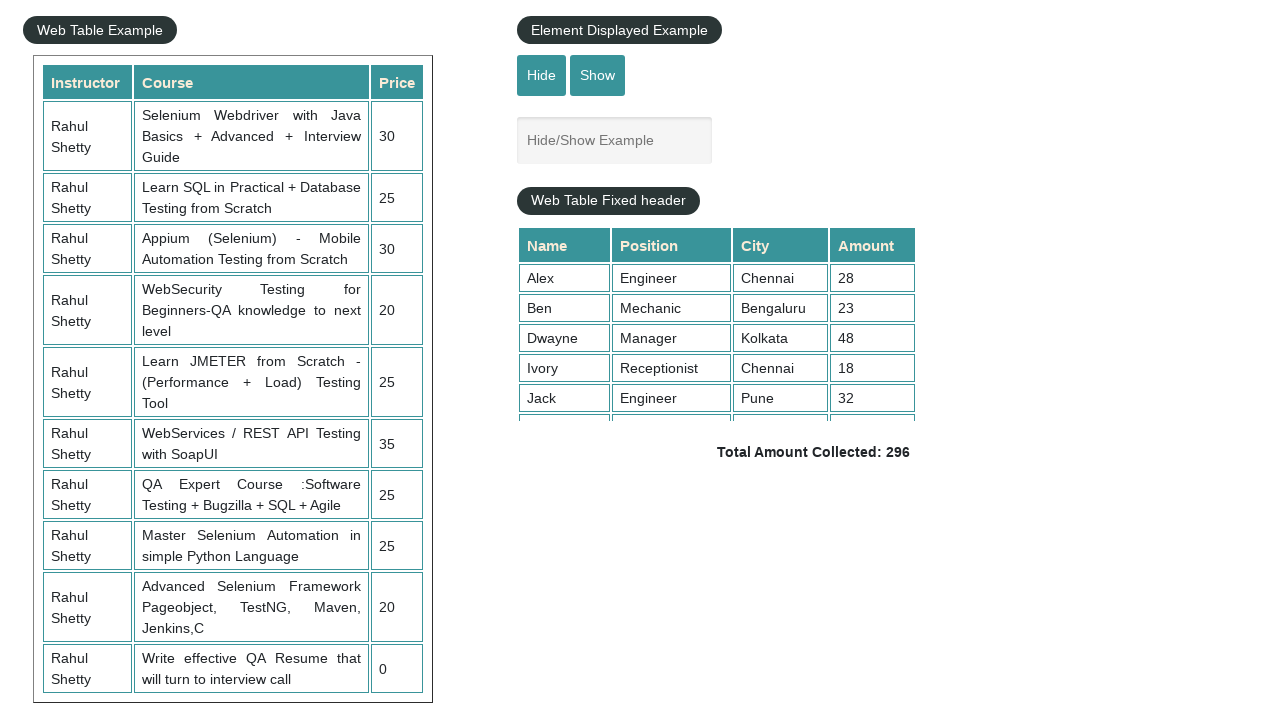

Scrolled fixed header table down by 500 pixels
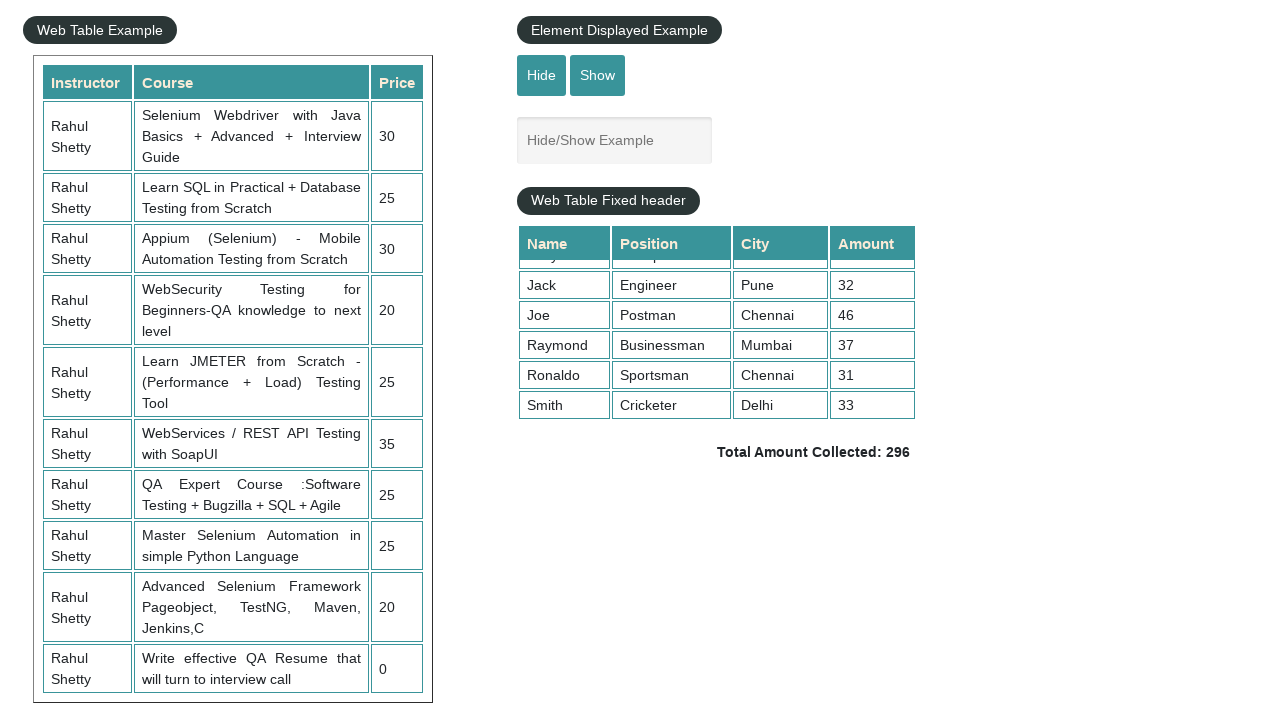

Table cells in column 4 became visible after scrolling
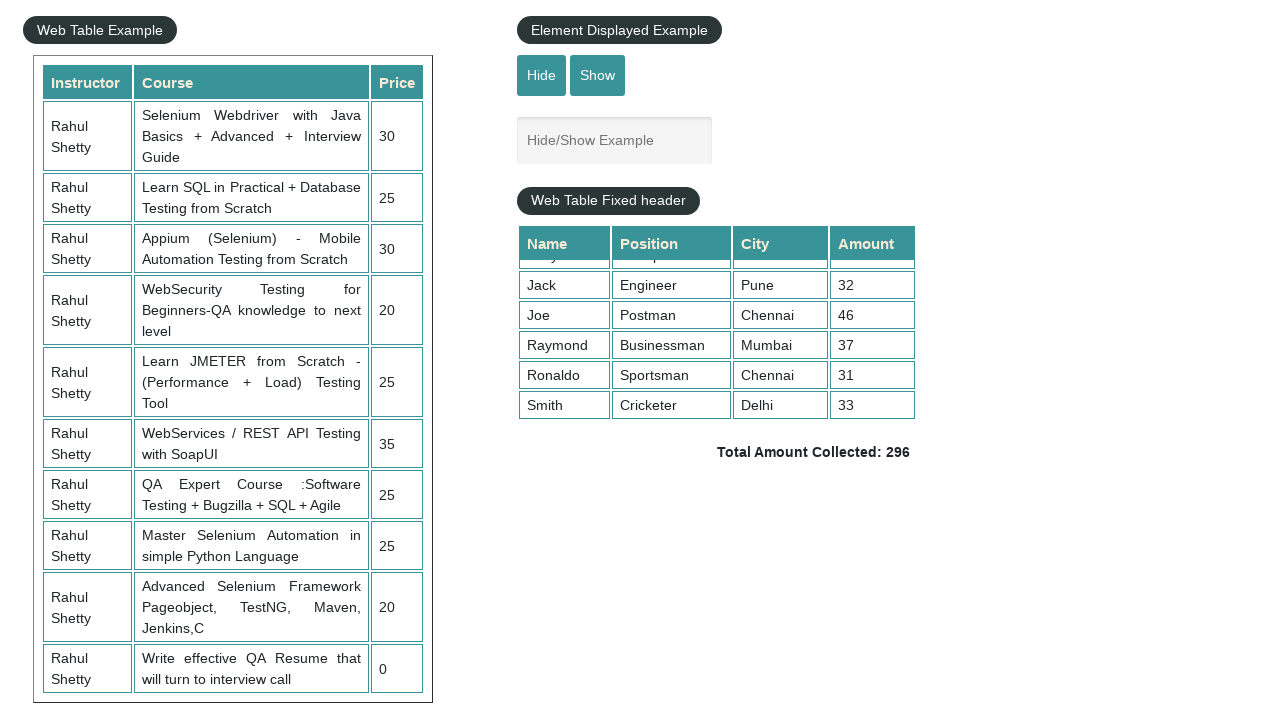

Retrieved all table cells from column 4
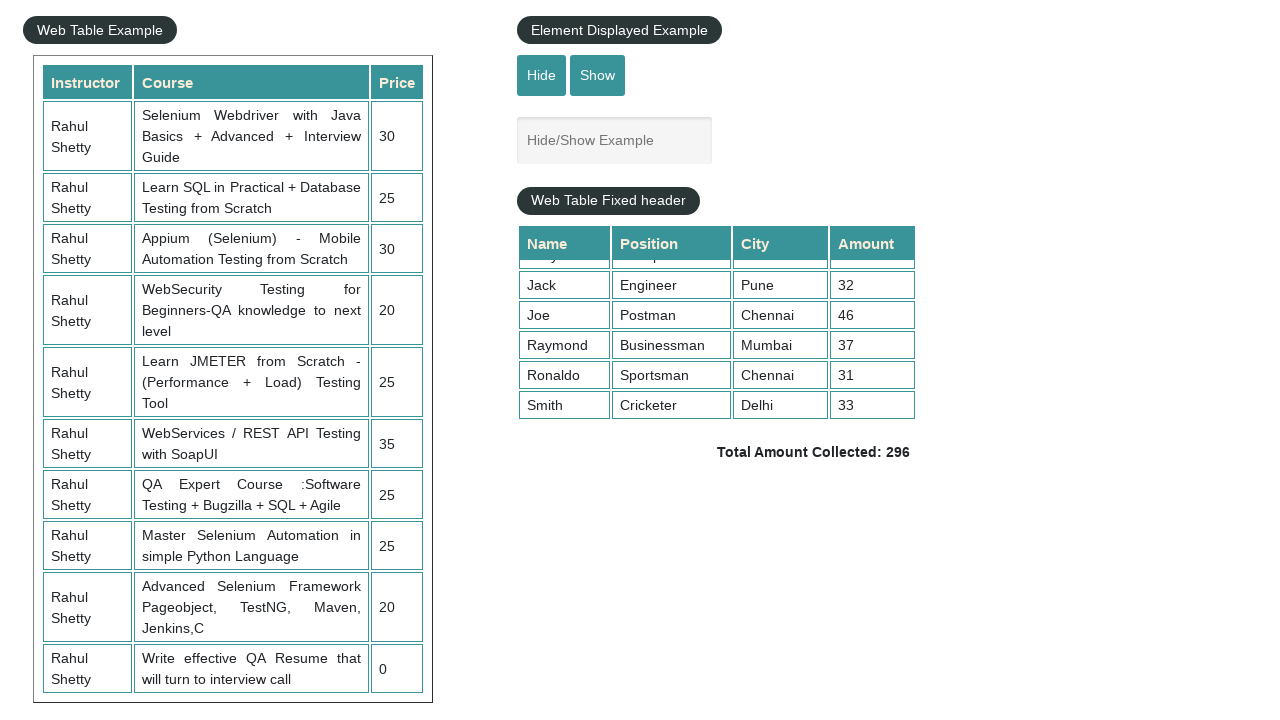

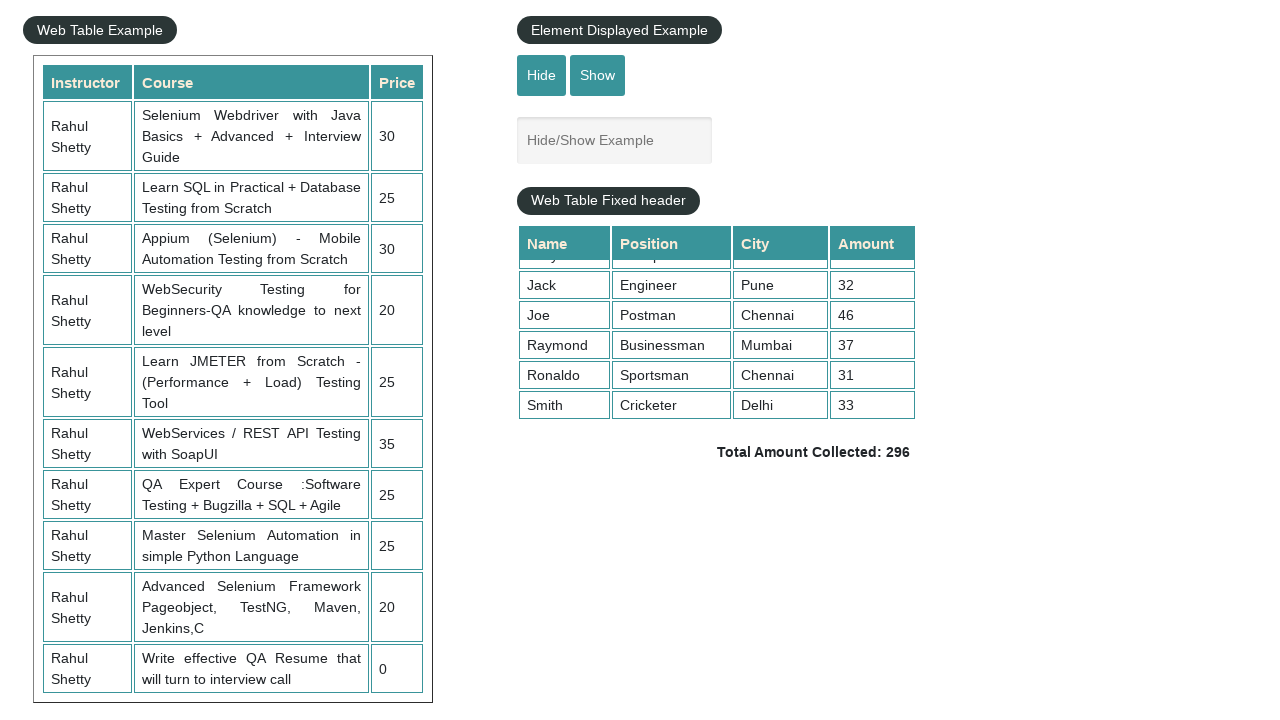